Tests closing a modal popup on a test automation practice site by clicking the close button in the modal footer

Starting URL: http://the-internet.herokuapp.com/entry_ad

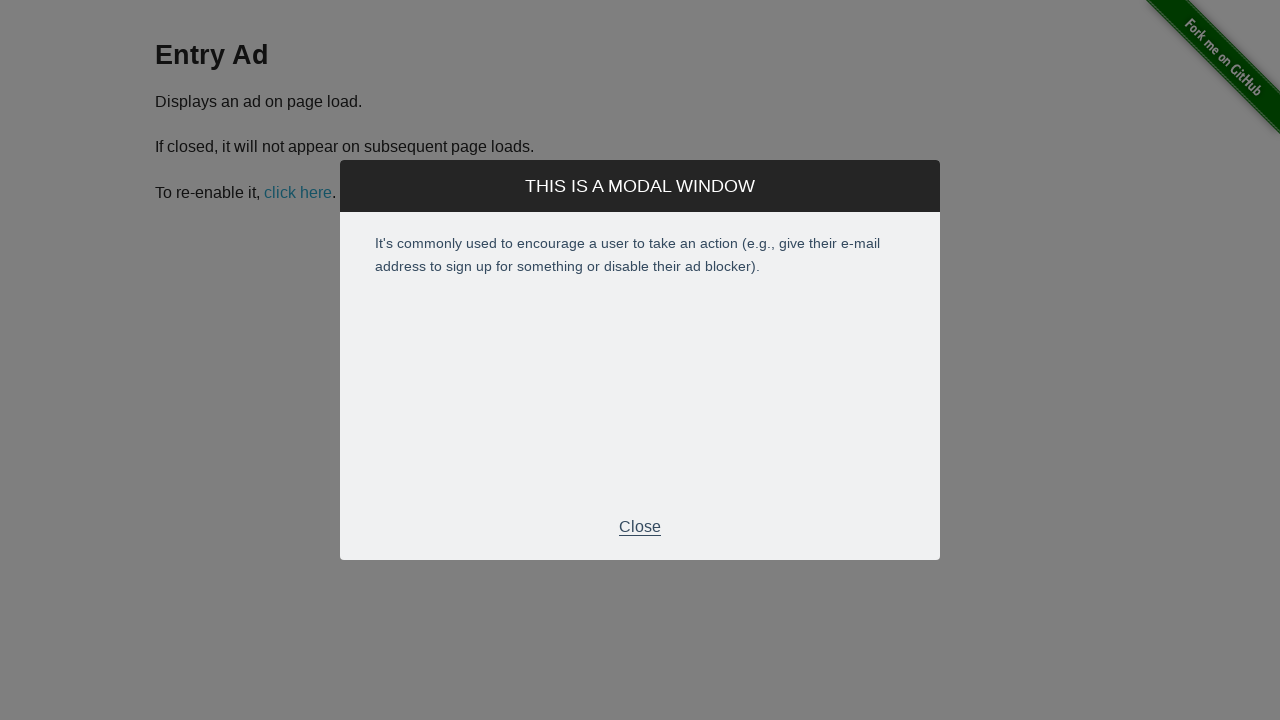

Waited for modal close button to appear in modal footer
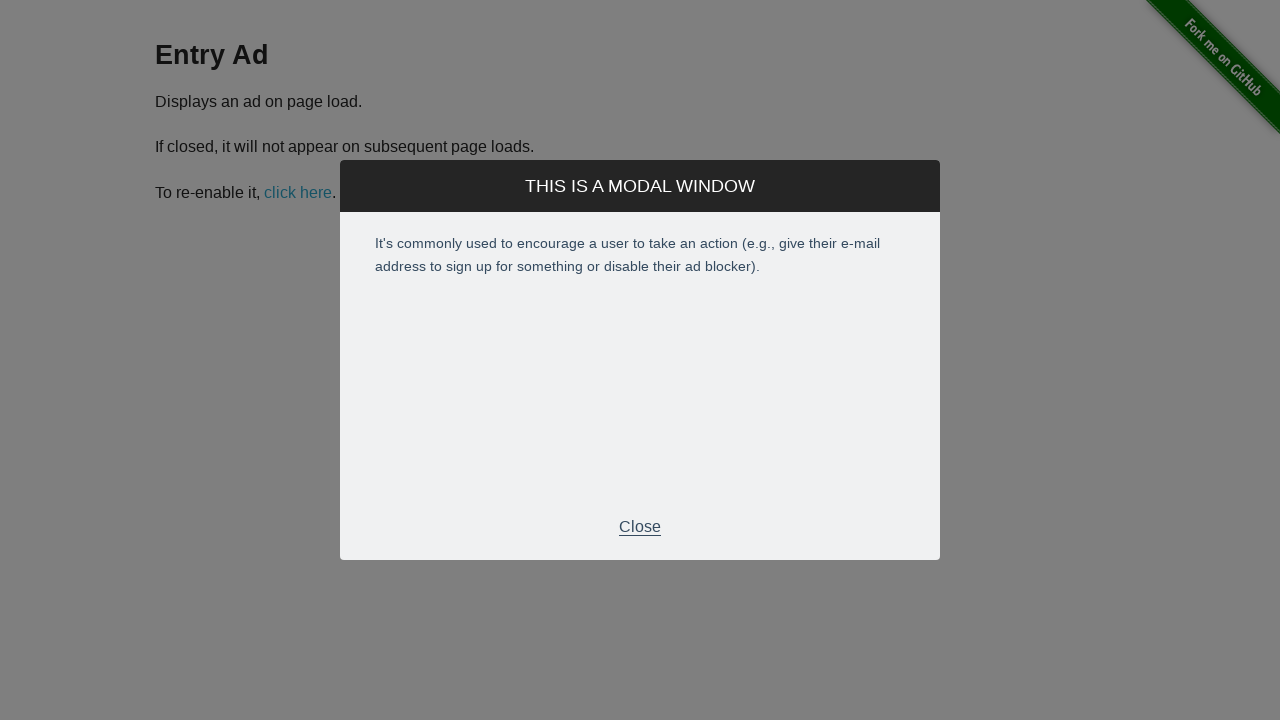

Clicked the close button in the modal footer at (640, 527) on .modal .modal-footer p
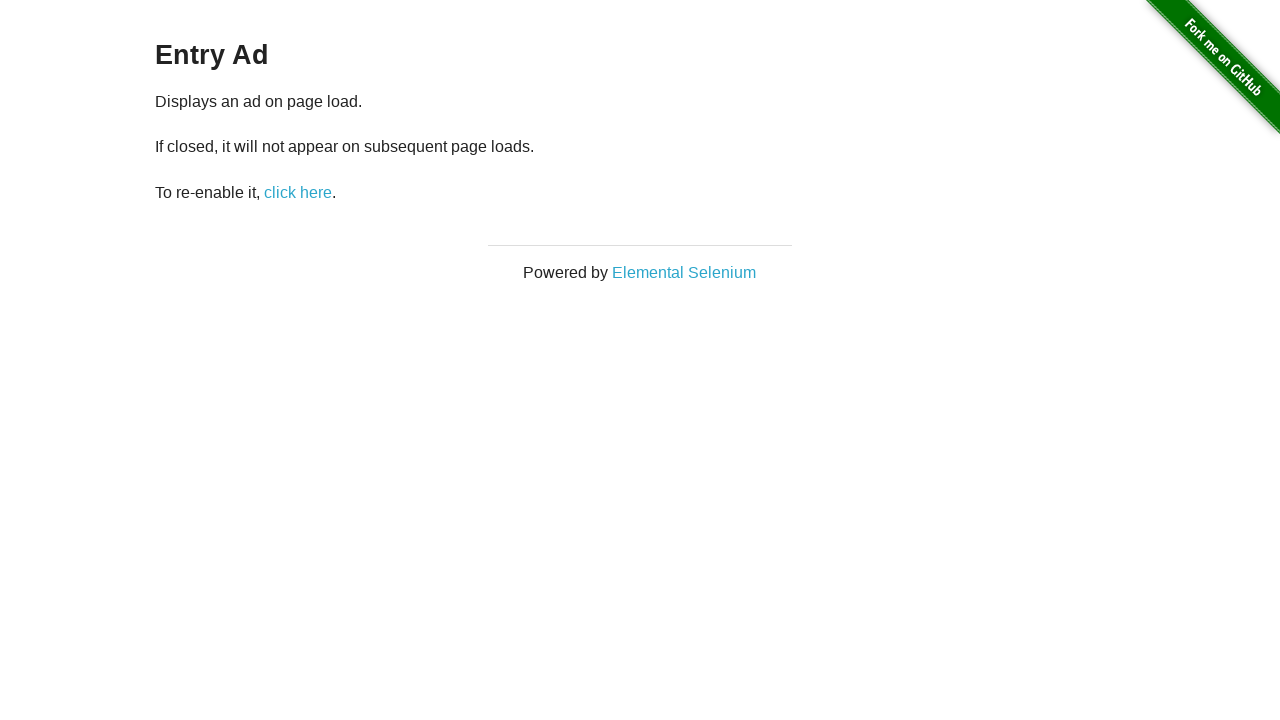

Modal closed successfully
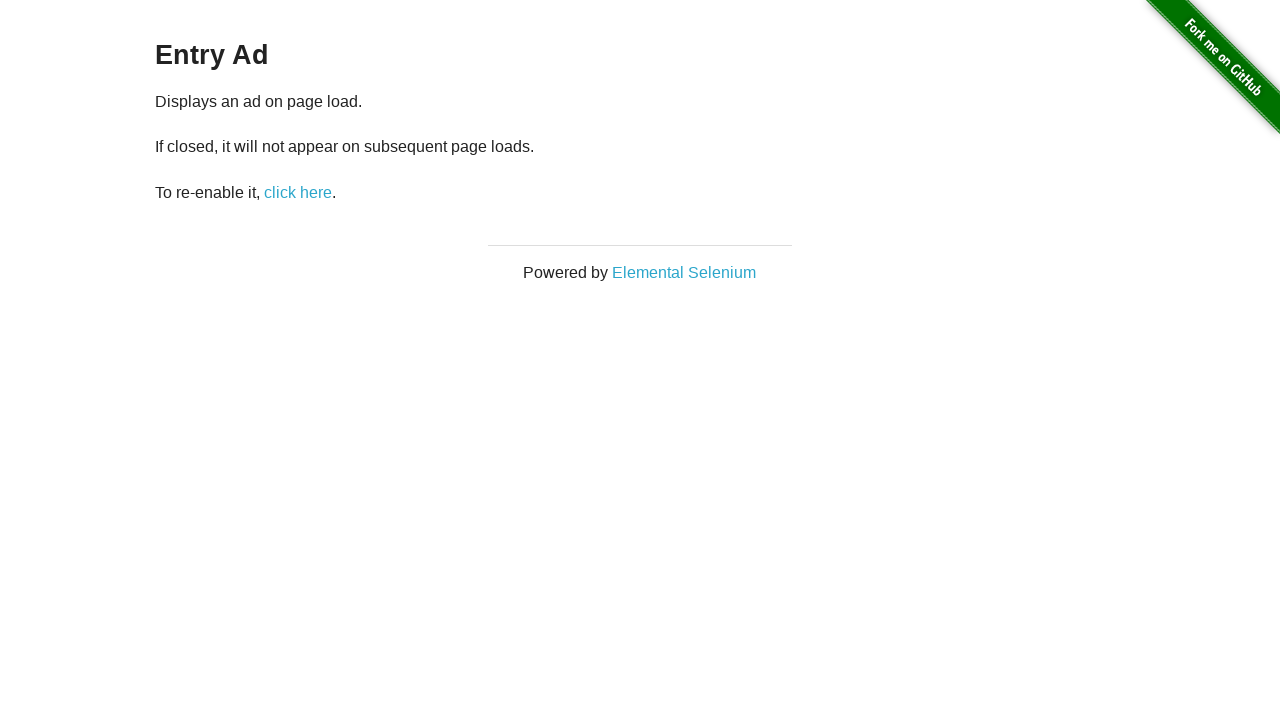

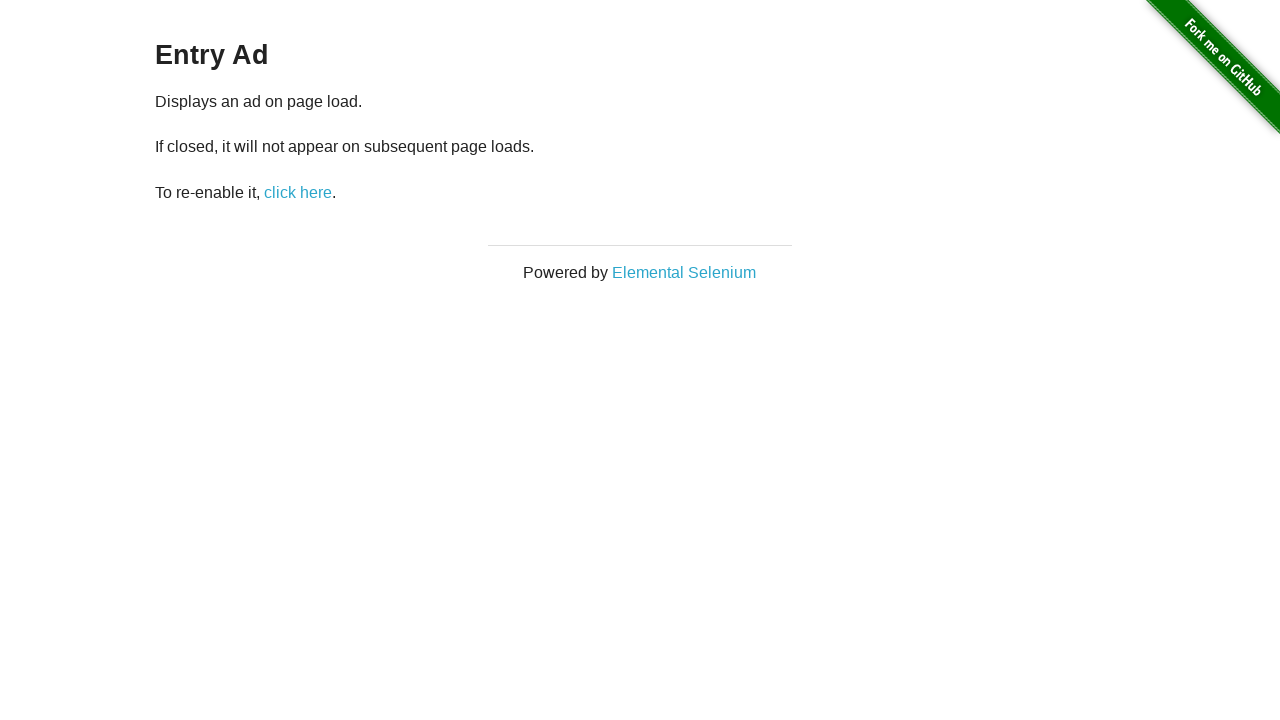